Tests the add/remove elements functionality by clicking the "Add Element" button 5 times and verifying delete buttons appear

Starting URL: http://the-internet.herokuapp.com/add_remove_elements/

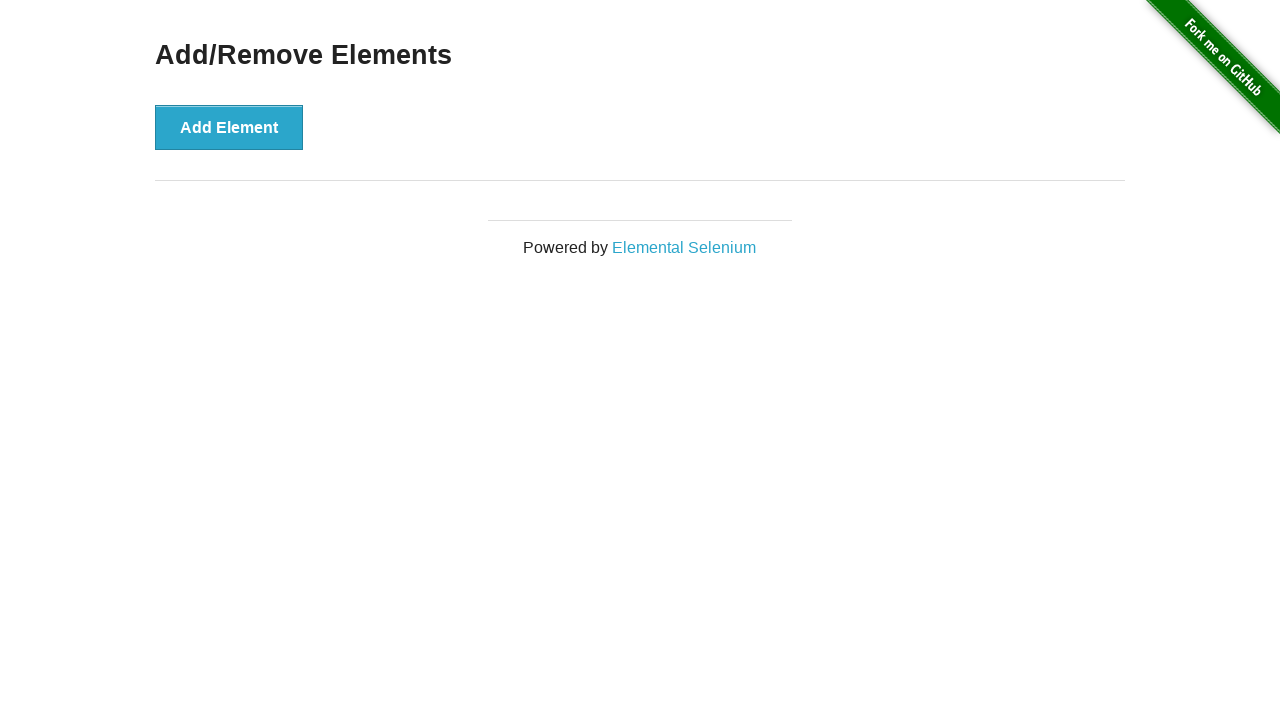

Clicked 'Add Element' button at (229, 127) on xpath=//button[text()="Add Element"]
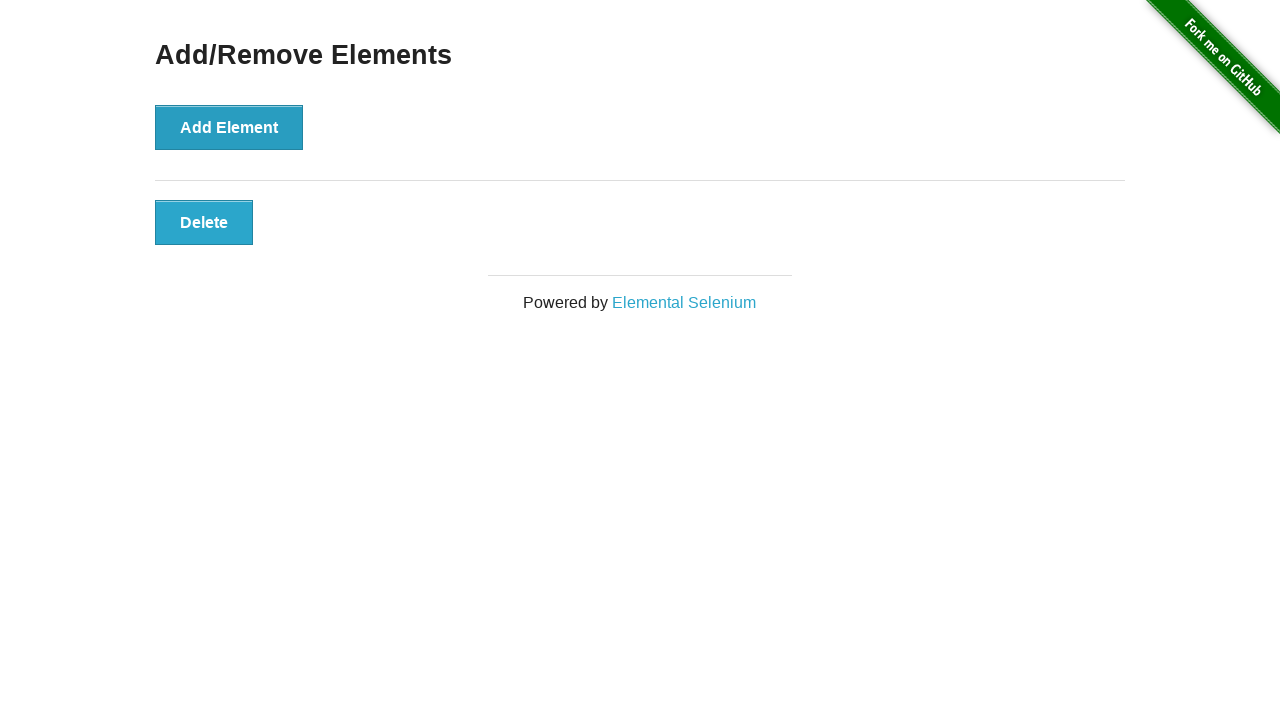

Delete button appeared after adding element
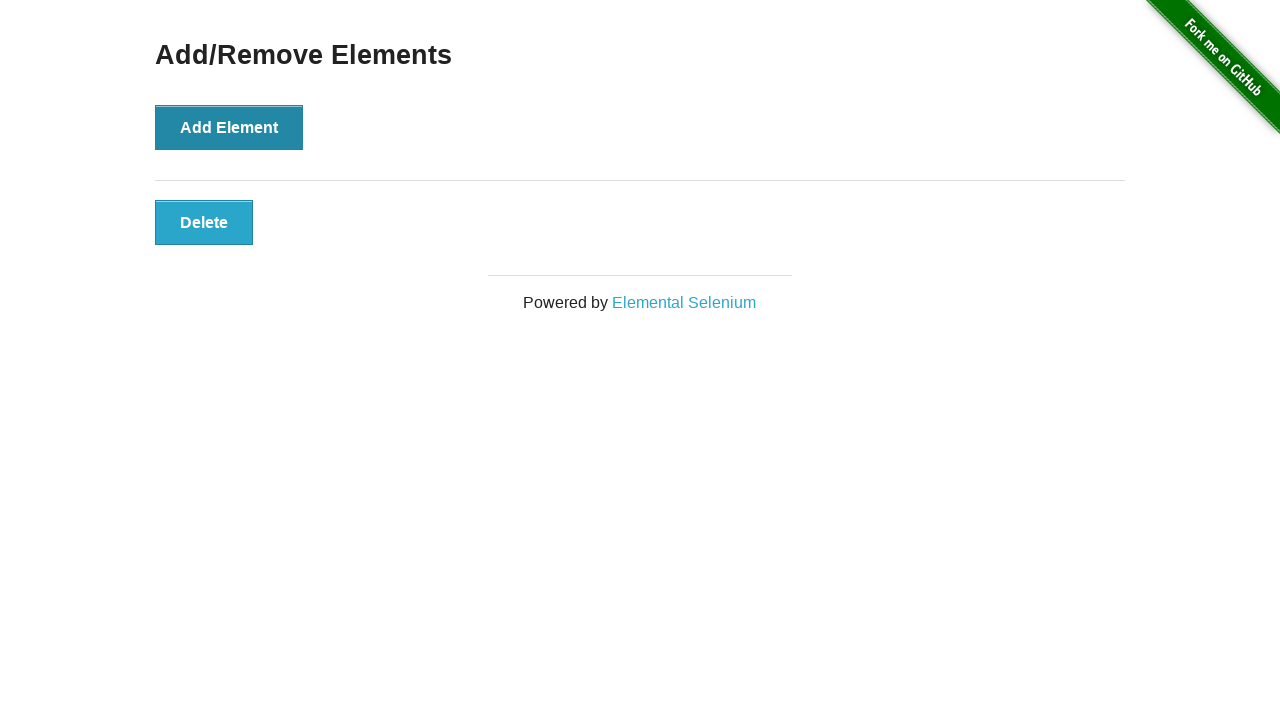

Clicked 'Add Element' button at (229, 127) on xpath=//button[text()="Add Element"]
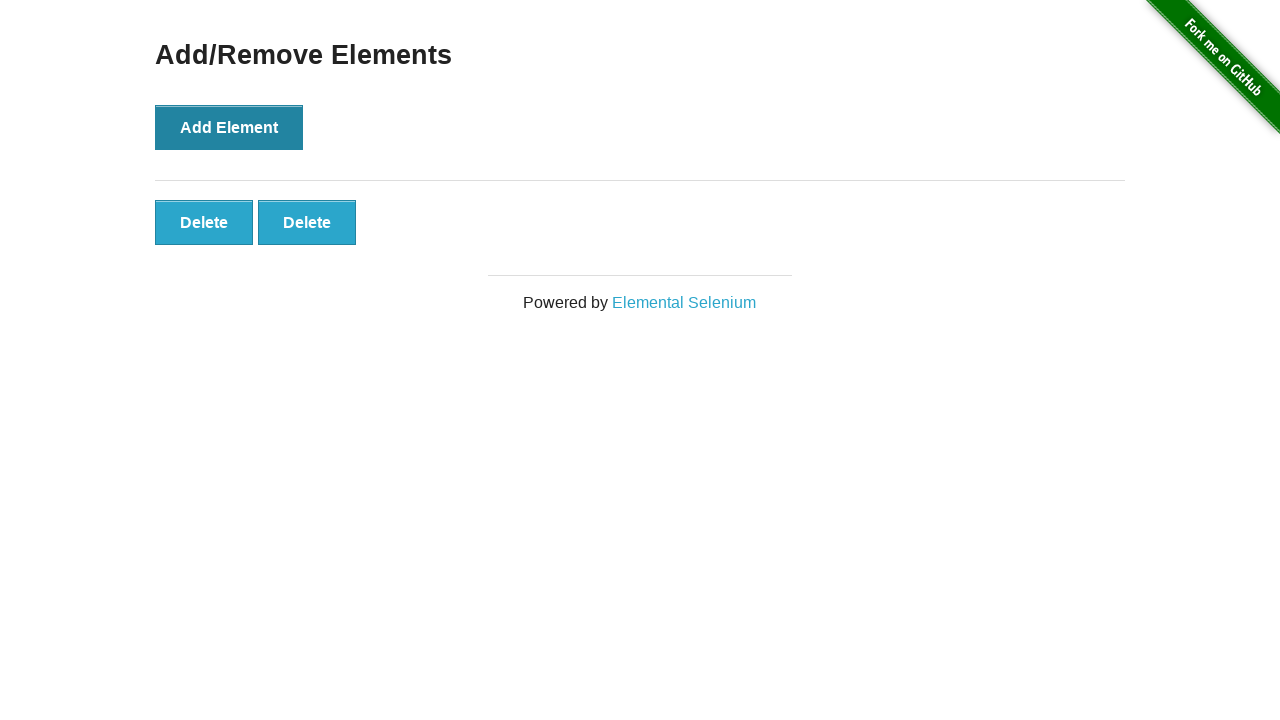

Delete button appeared after adding element
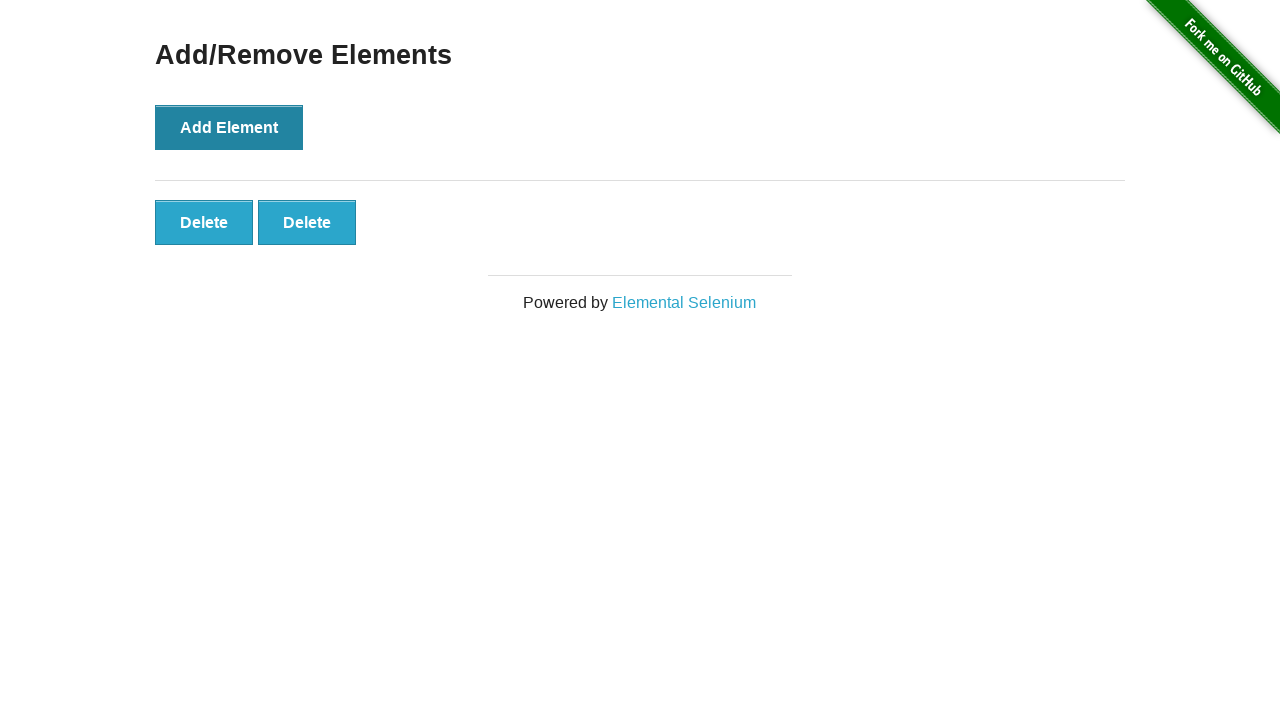

Clicked 'Add Element' button at (229, 127) on xpath=//button[text()="Add Element"]
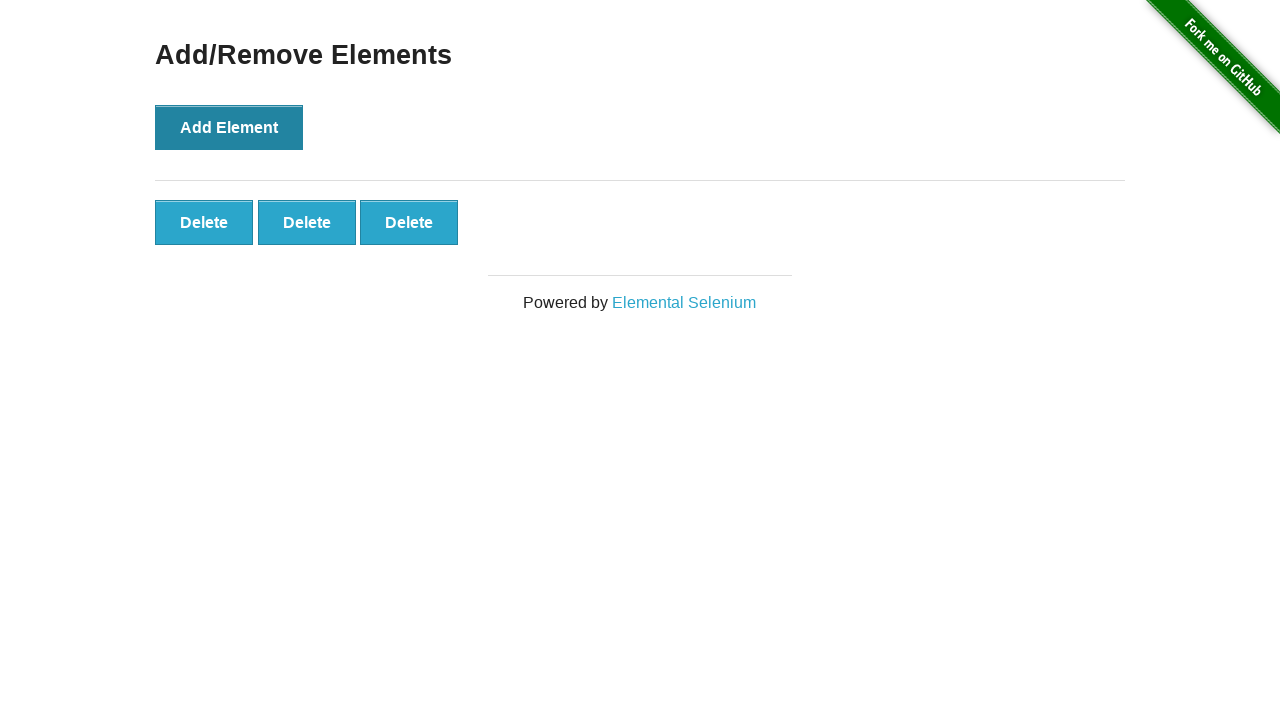

Delete button appeared after adding element
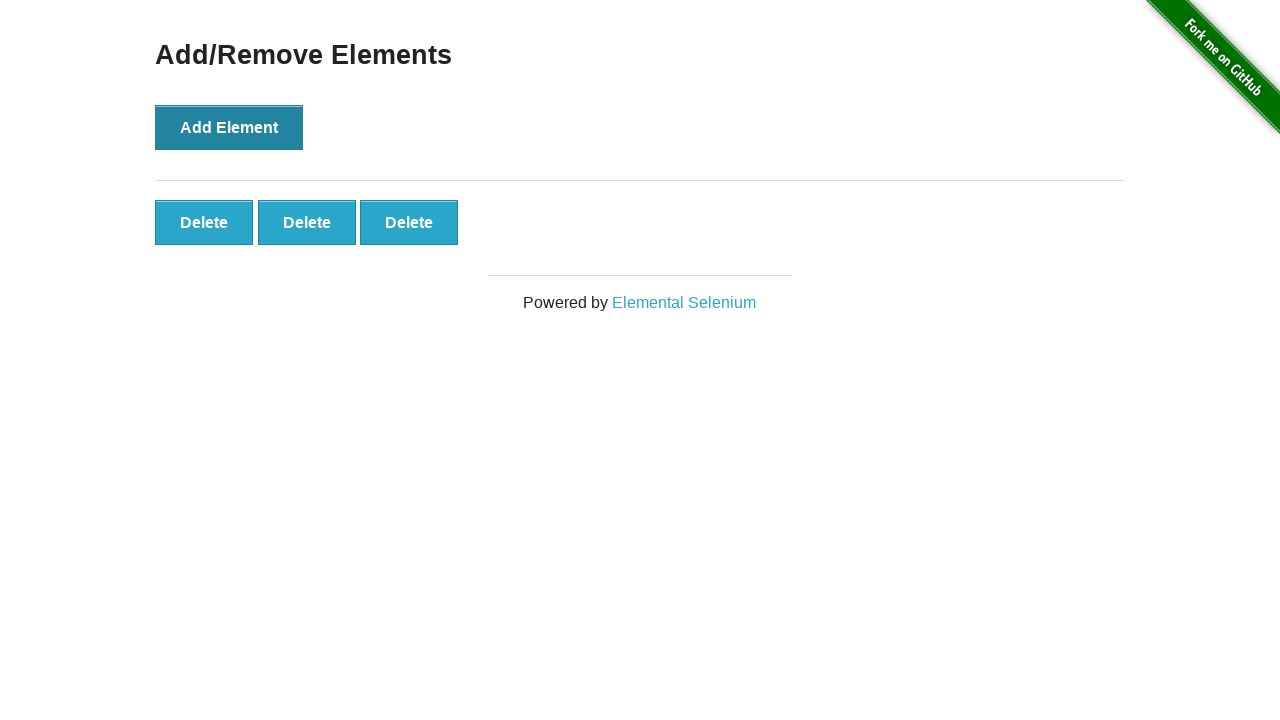

Clicked 'Add Element' button at (229, 127) on xpath=//button[text()="Add Element"]
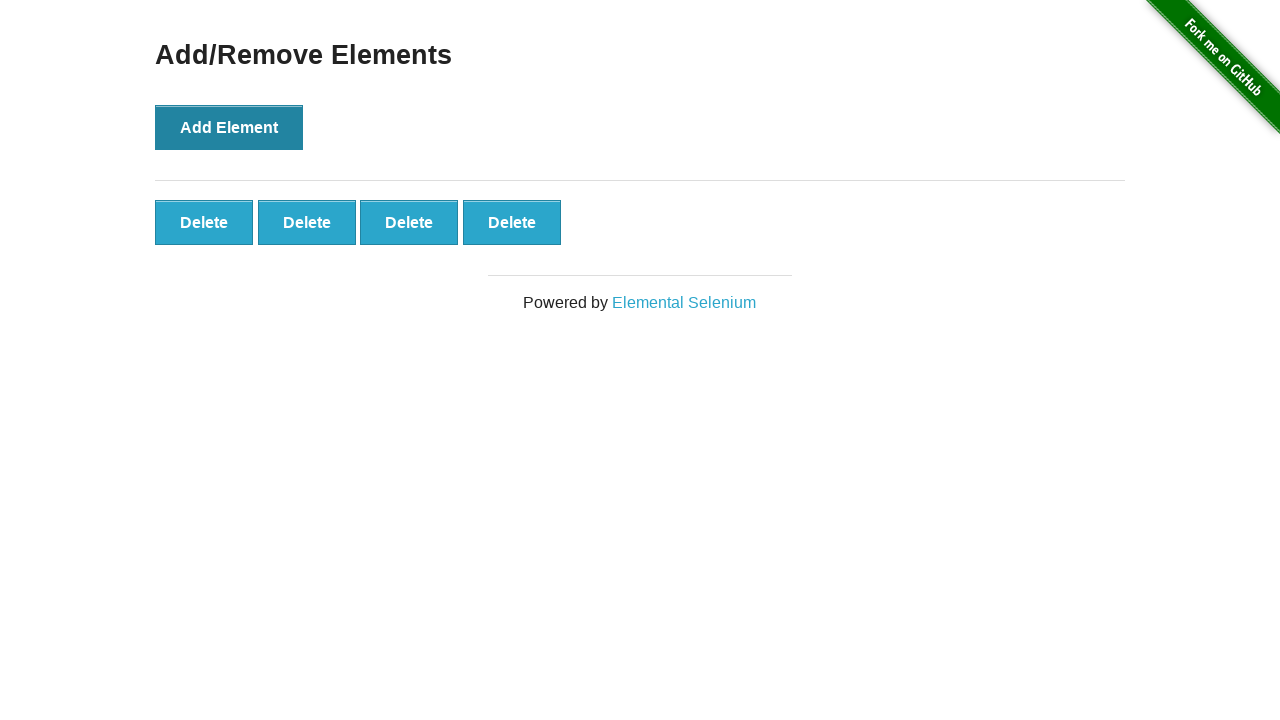

Delete button appeared after adding element
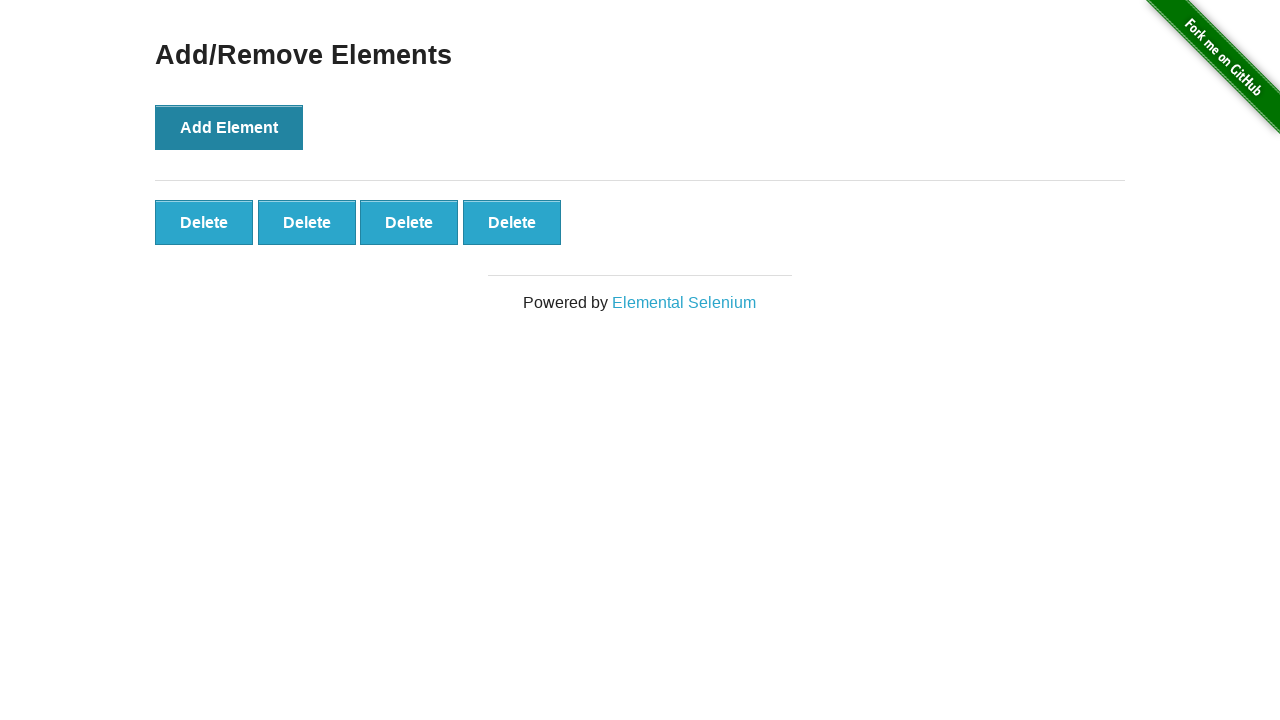

Clicked 'Add Element' button at (229, 127) on xpath=//button[text()="Add Element"]
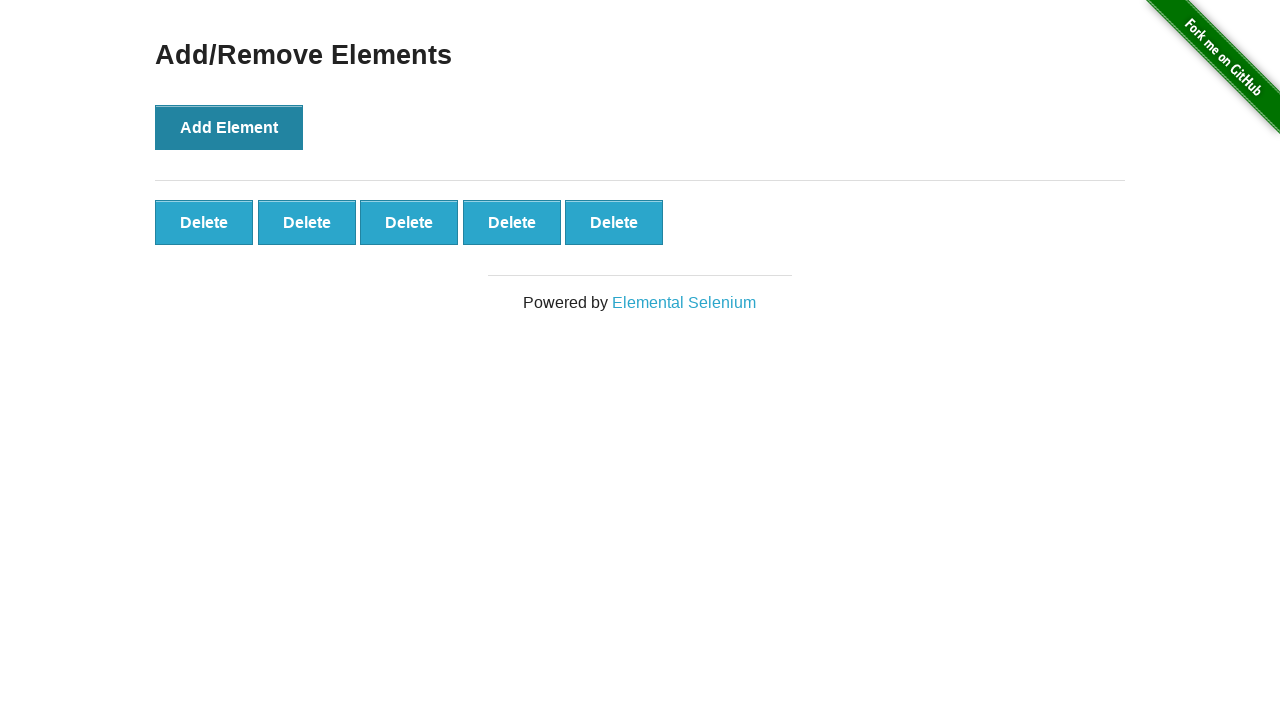

Delete button appeared after adding element
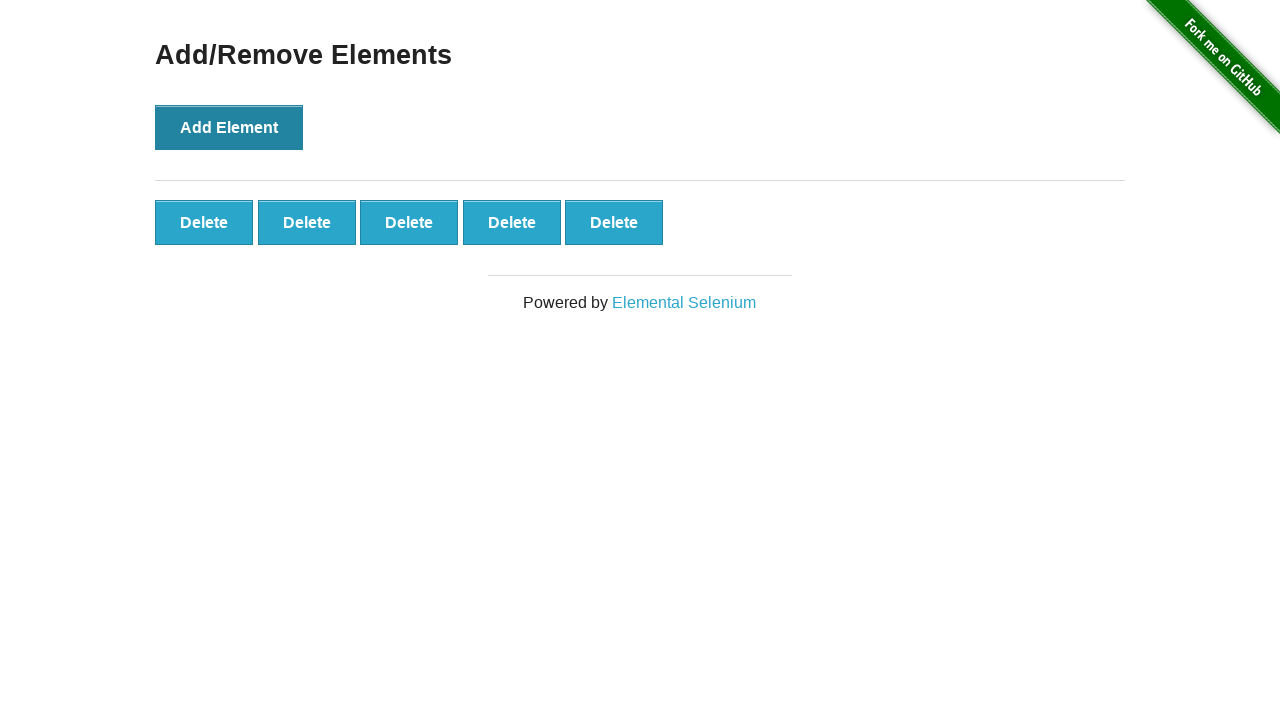

Located all delete buttons on the page
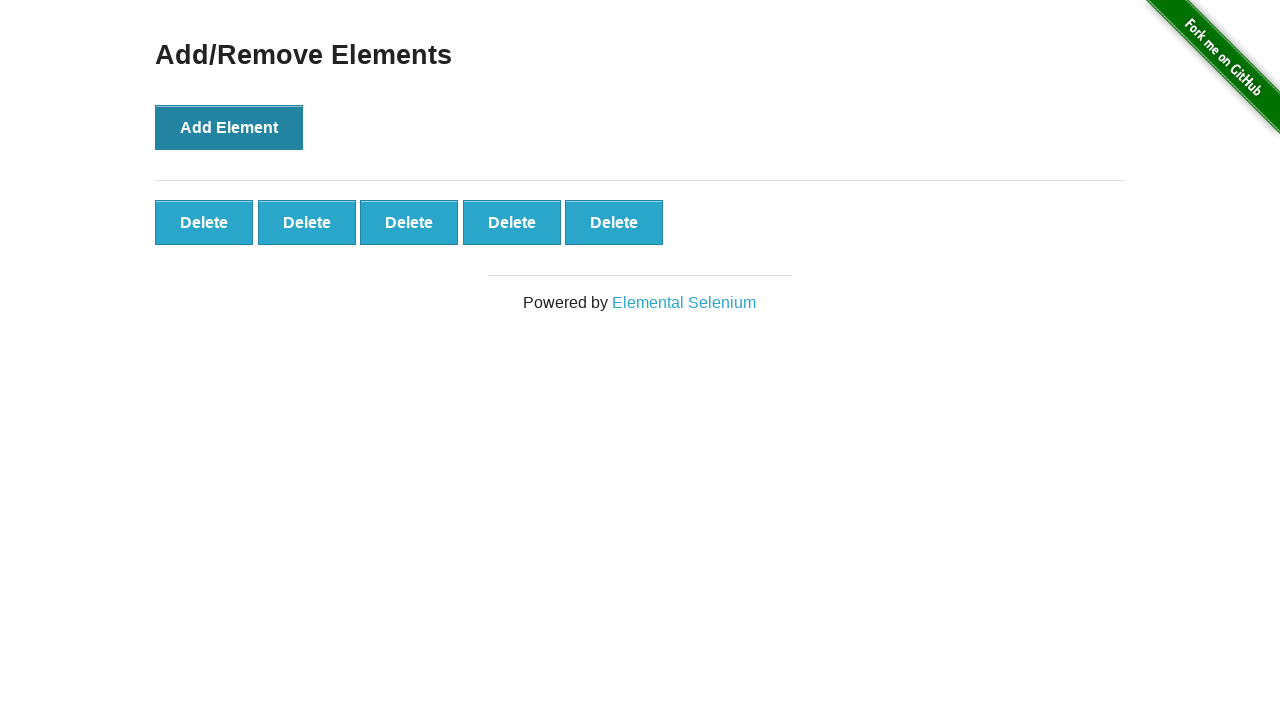

Verified that the last delete button is present and visible
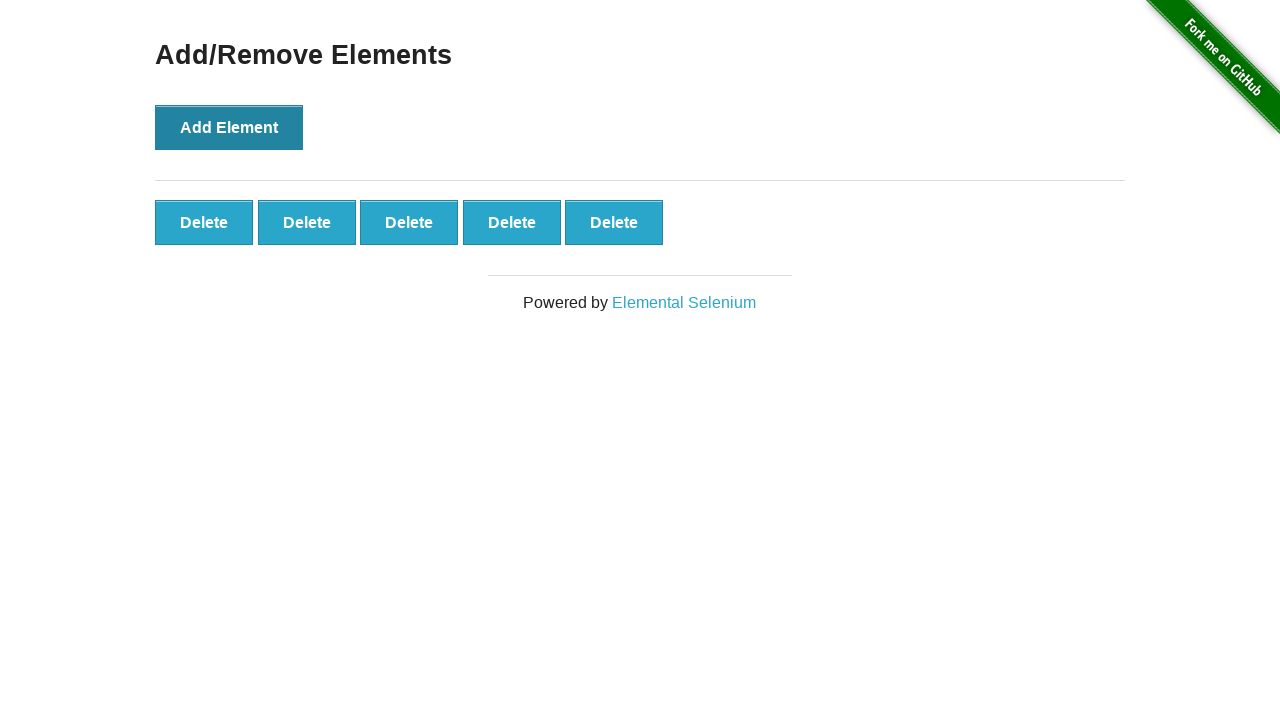

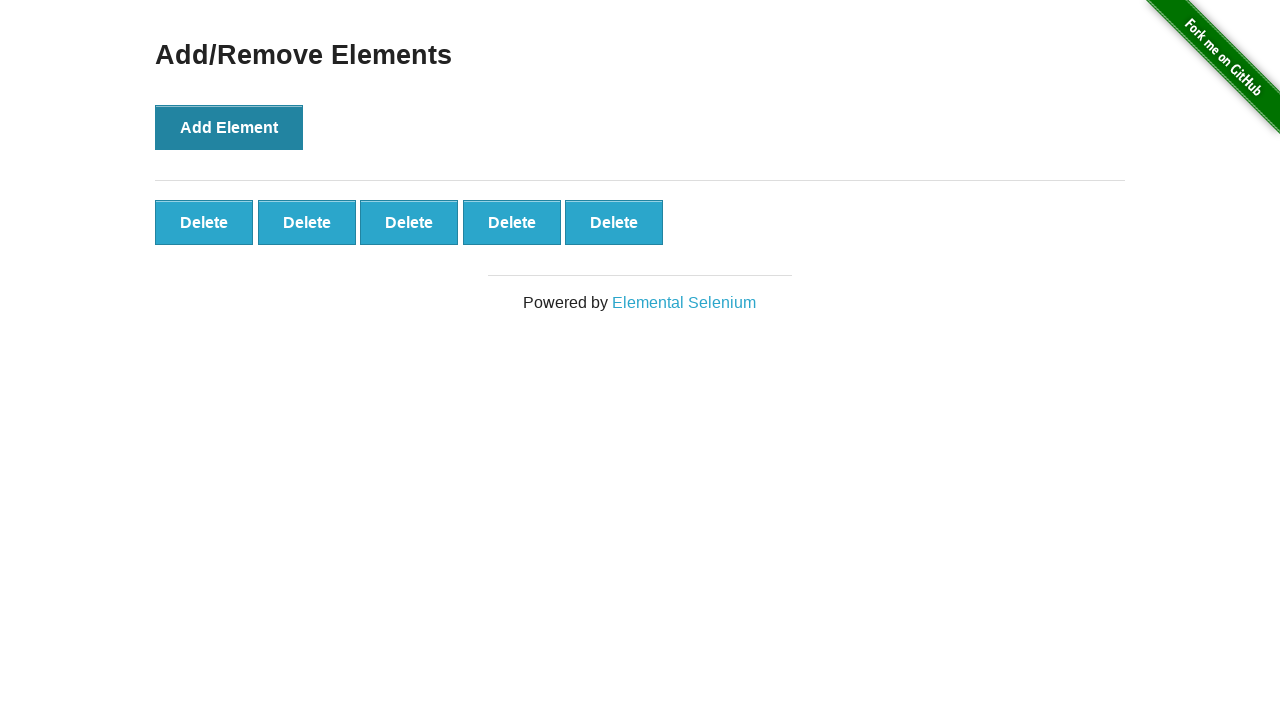